Tests window handling by clicking a link that opens a new window, switching between parent and child windows, and verifying content in each window

Starting URL: https://the-internet.herokuapp.com/windows

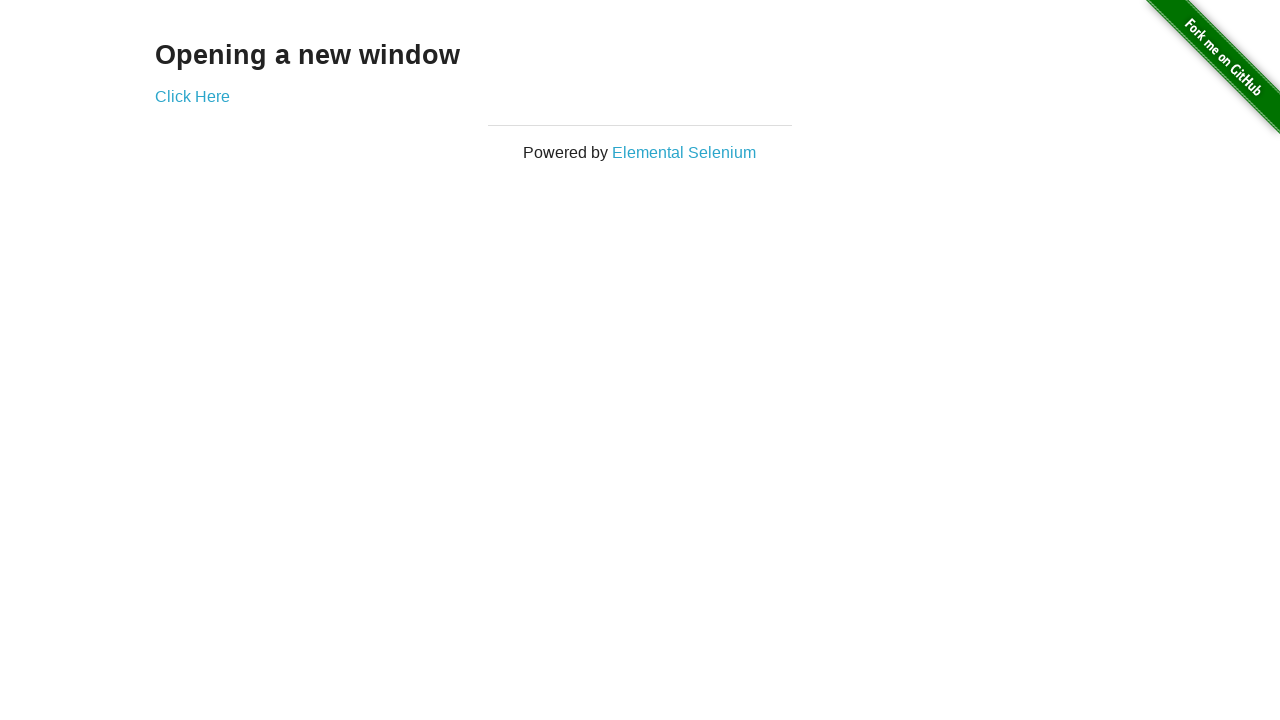

Clicked link to open new window at (192, 96) on .example a
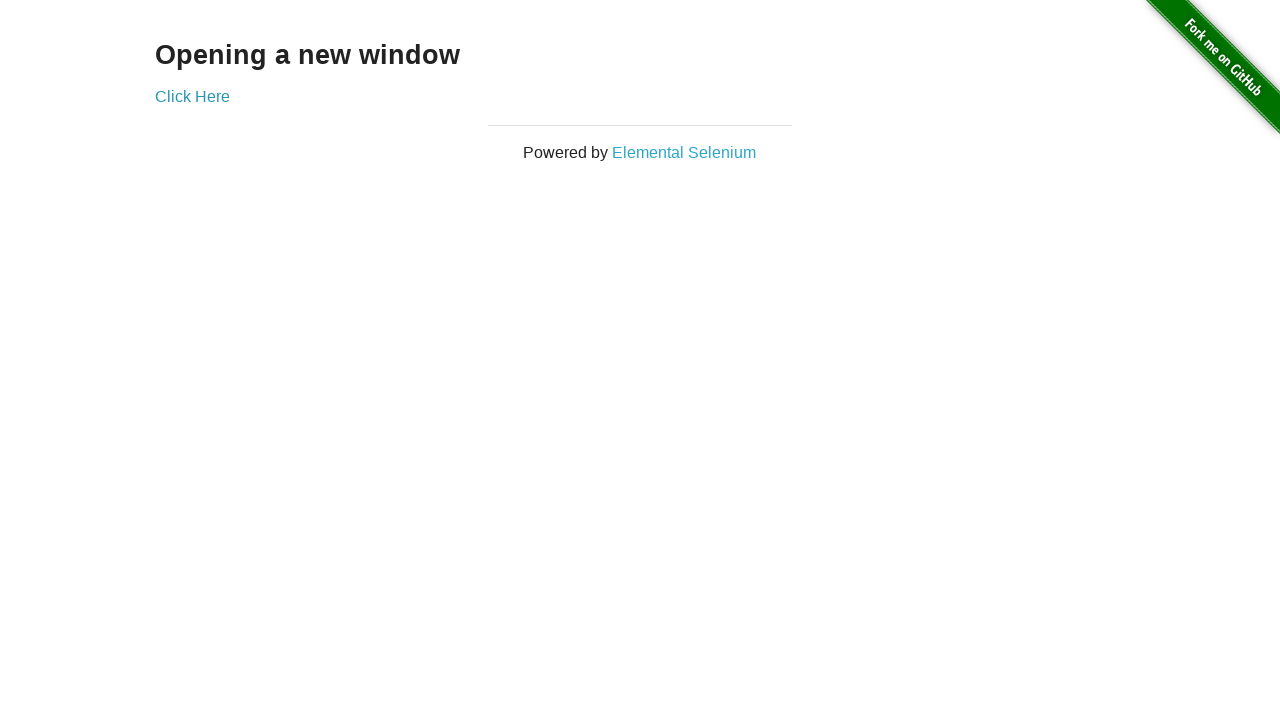

New window/tab opened and captured
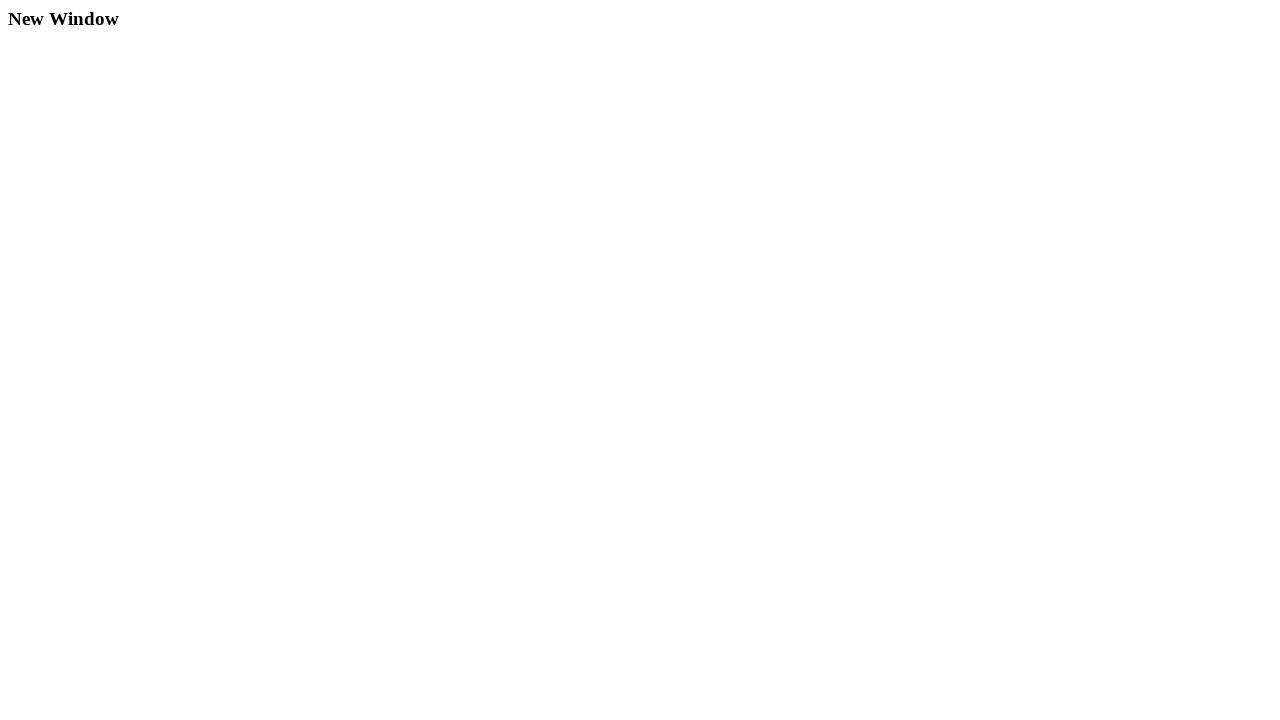

Retrieved heading text from child window
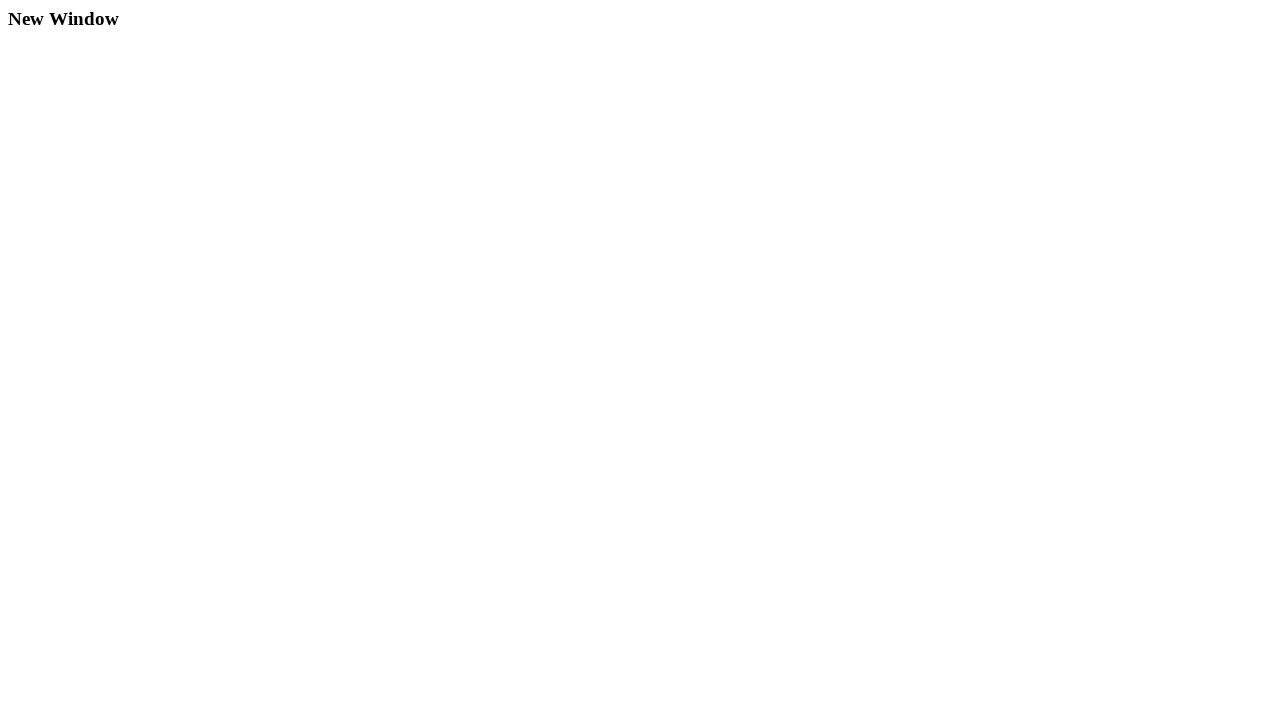

Retrieved heading text from parent window
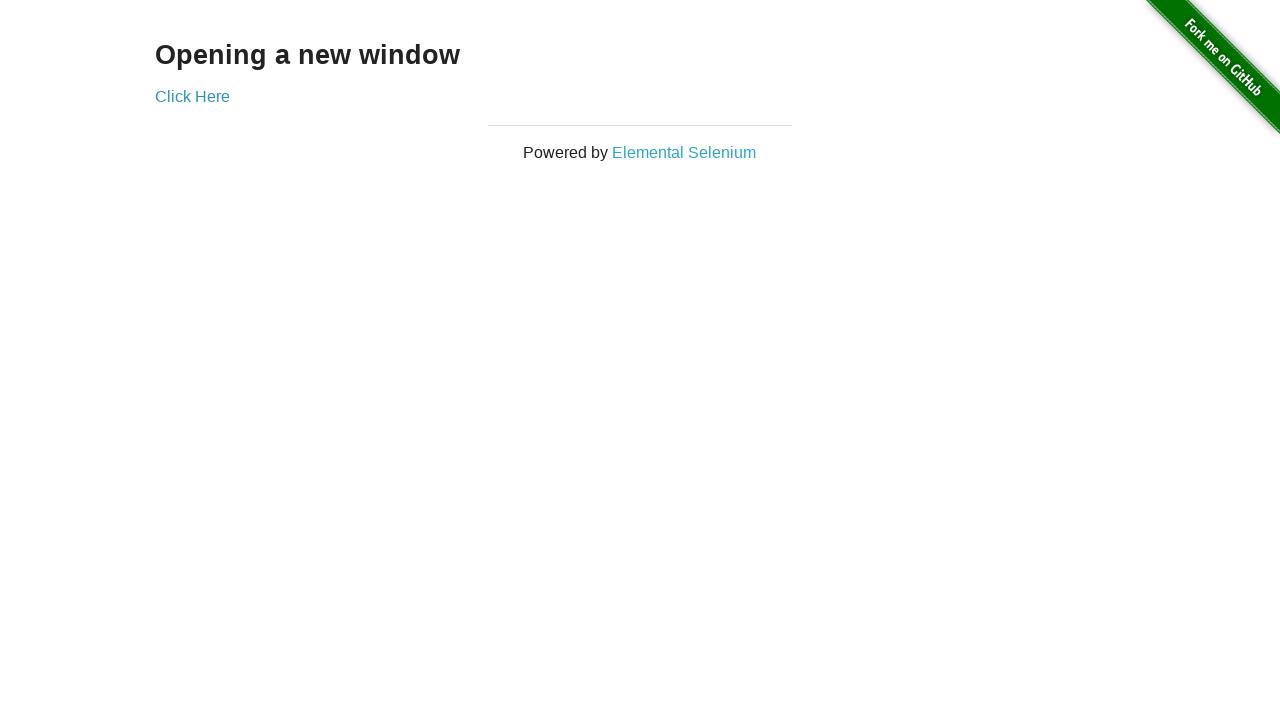

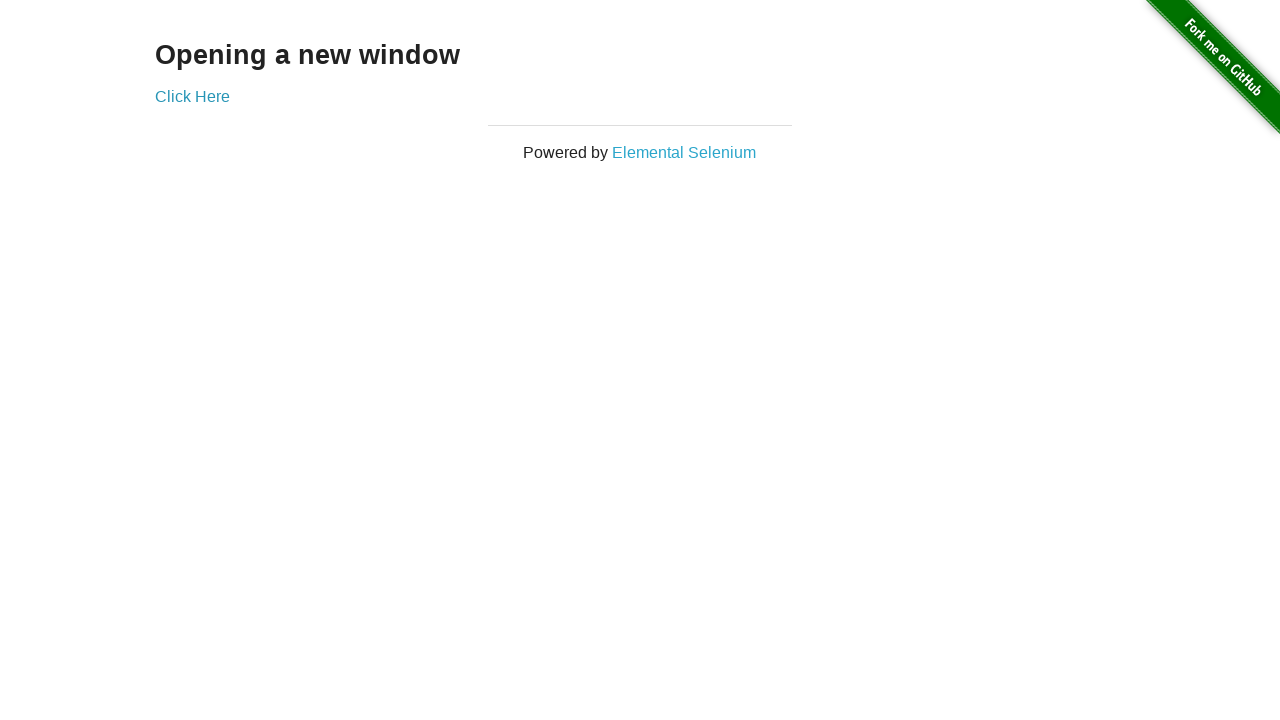